Tests jQuery UI datepicker by using JavaScript execution to set a date value in the date input field within an iframe

Starting URL: https://jqueryui.com/datepicker/

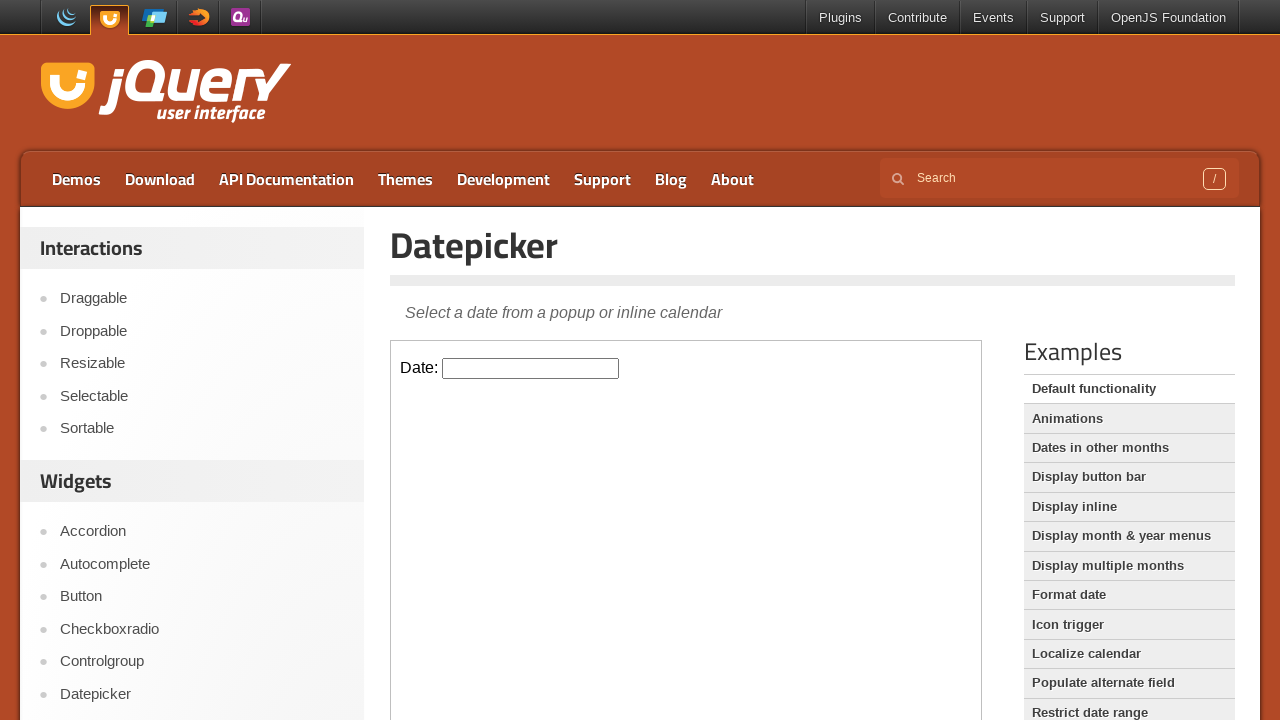

Located the first iframe containing the datepicker demo
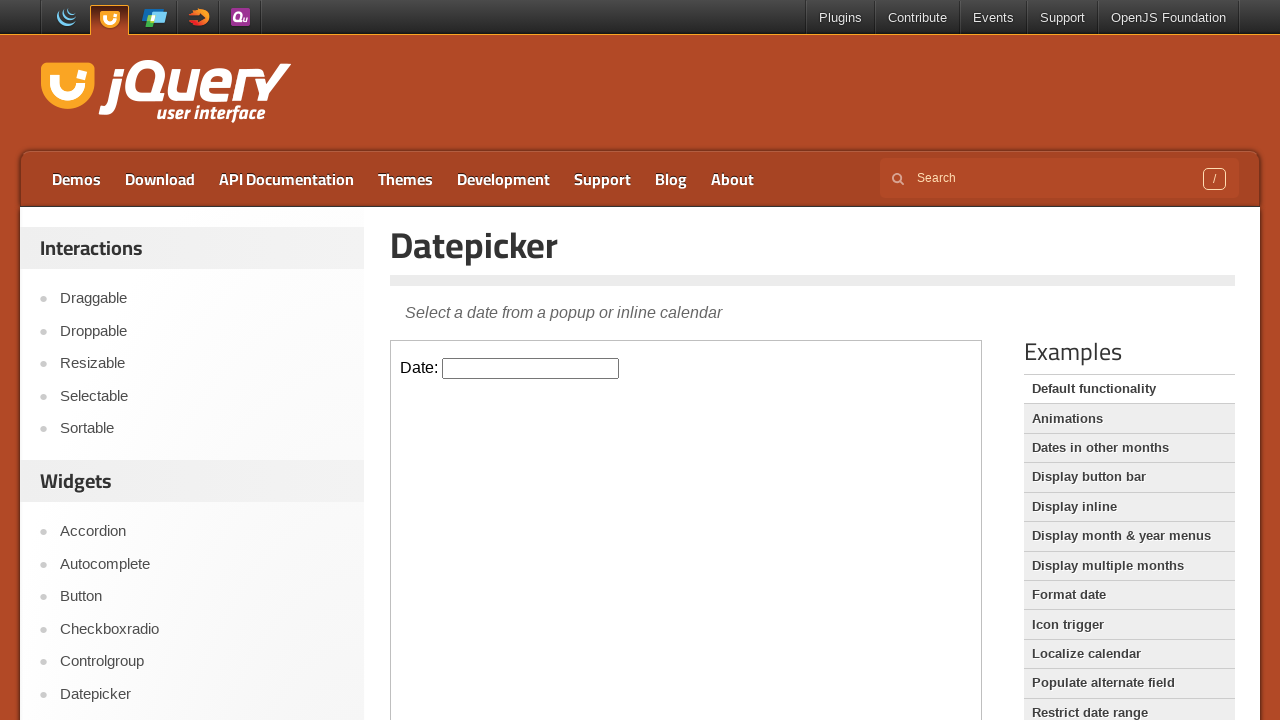

Located the datepicker input element within the iframe
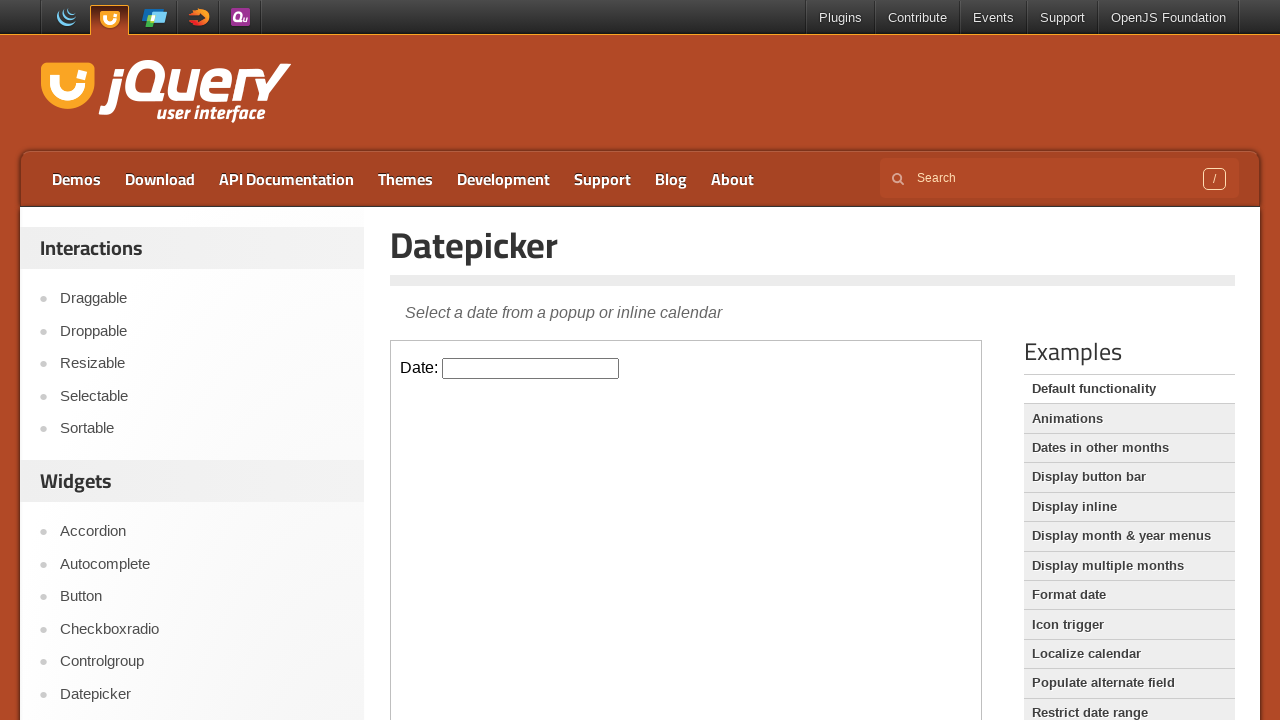

Set datepicker value to 03/15/2024 using JavaScript
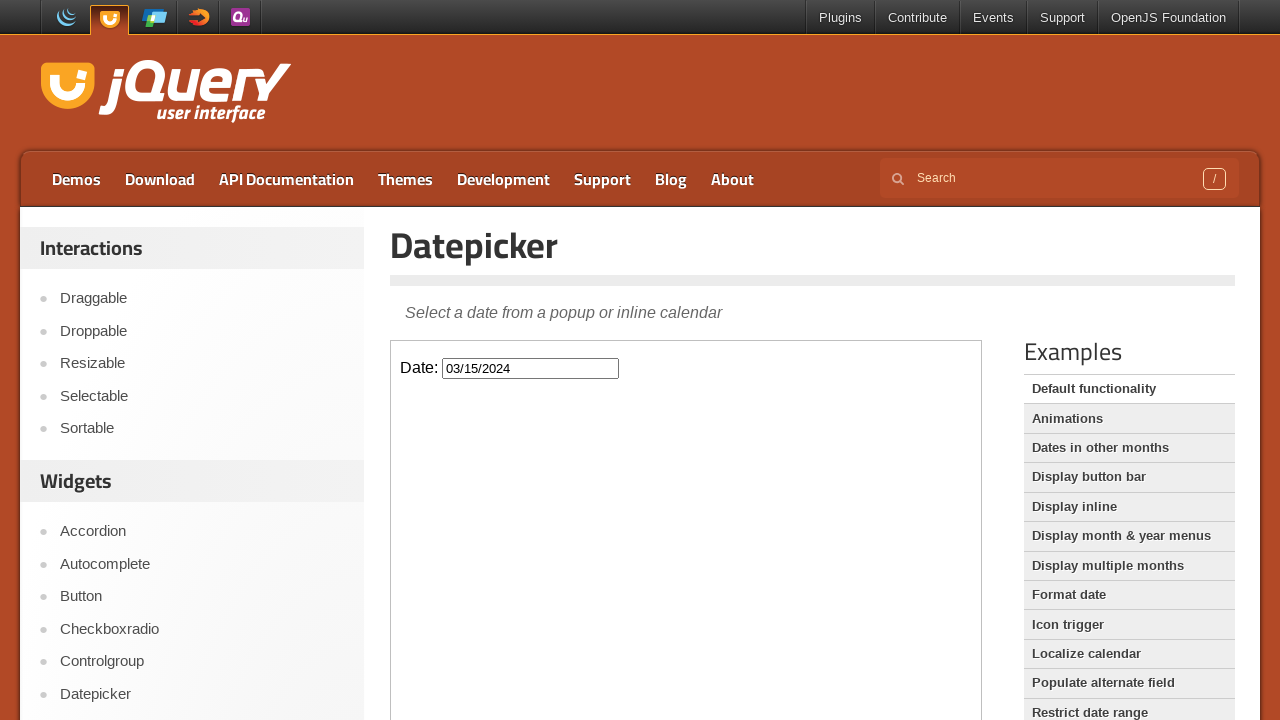

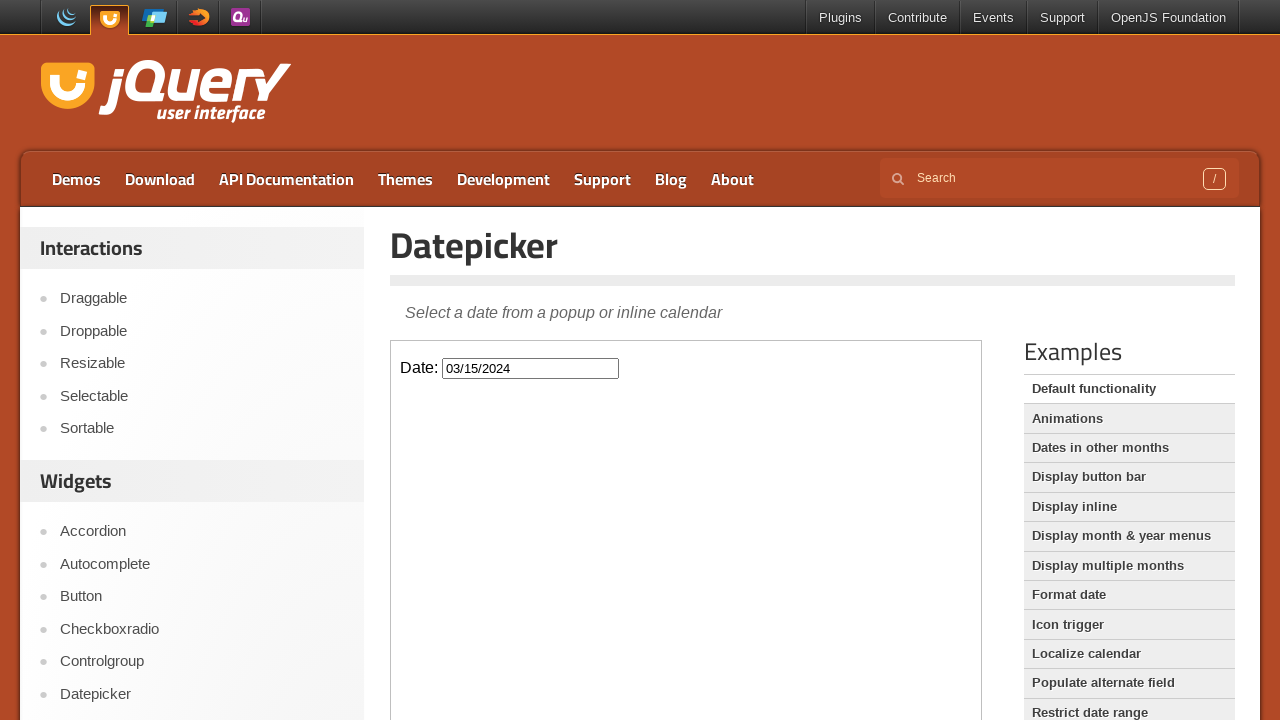